Tests filtering functionality by checking a todo and clicking Active/Completed/All filter links

Starting URL: https://demo.playwright.dev/todomvc

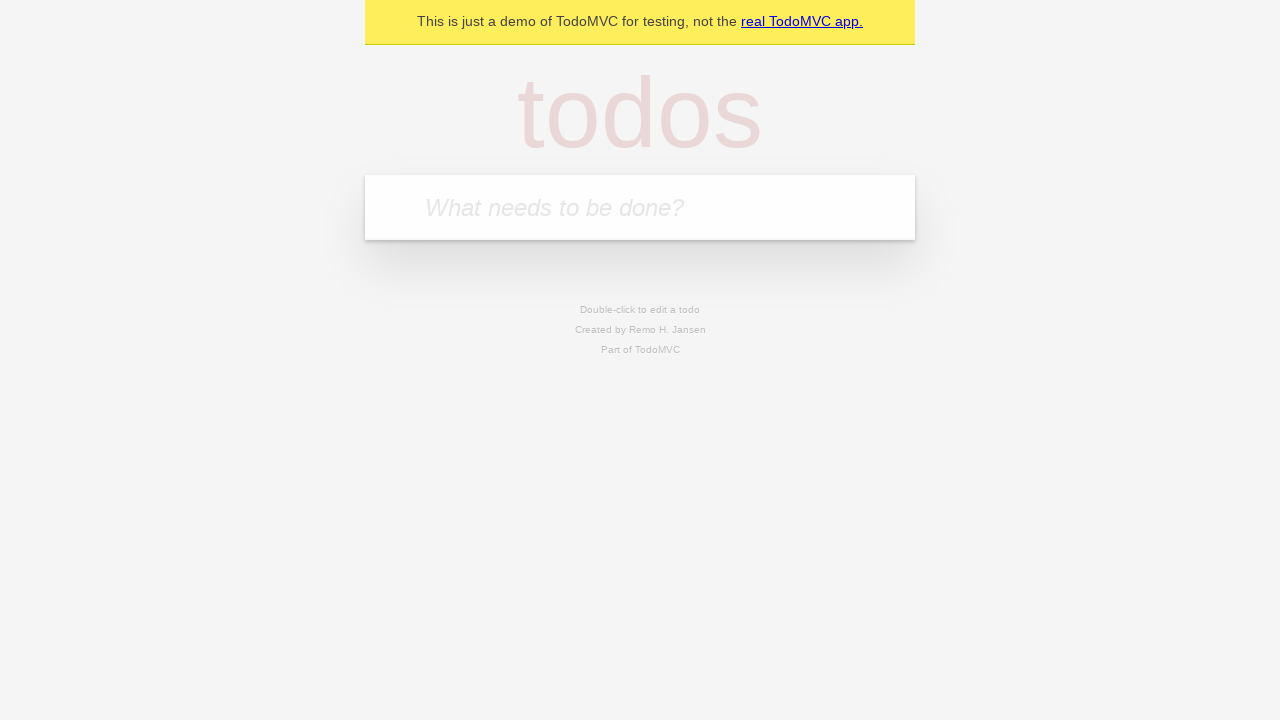

Filled todo input with 'buy some cheese' on internal:attr=[placeholder="What needs to be done?"i]
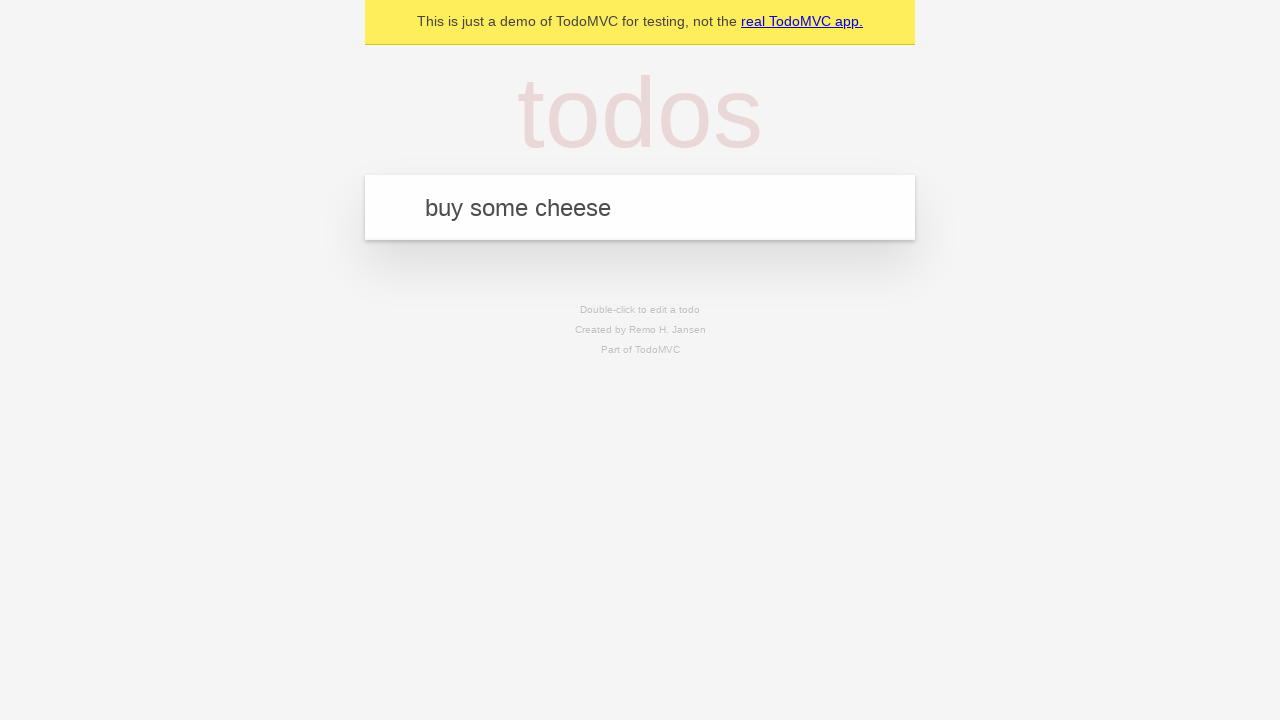

Pressed Enter to add first todo on internal:attr=[placeholder="What needs to be done?"i]
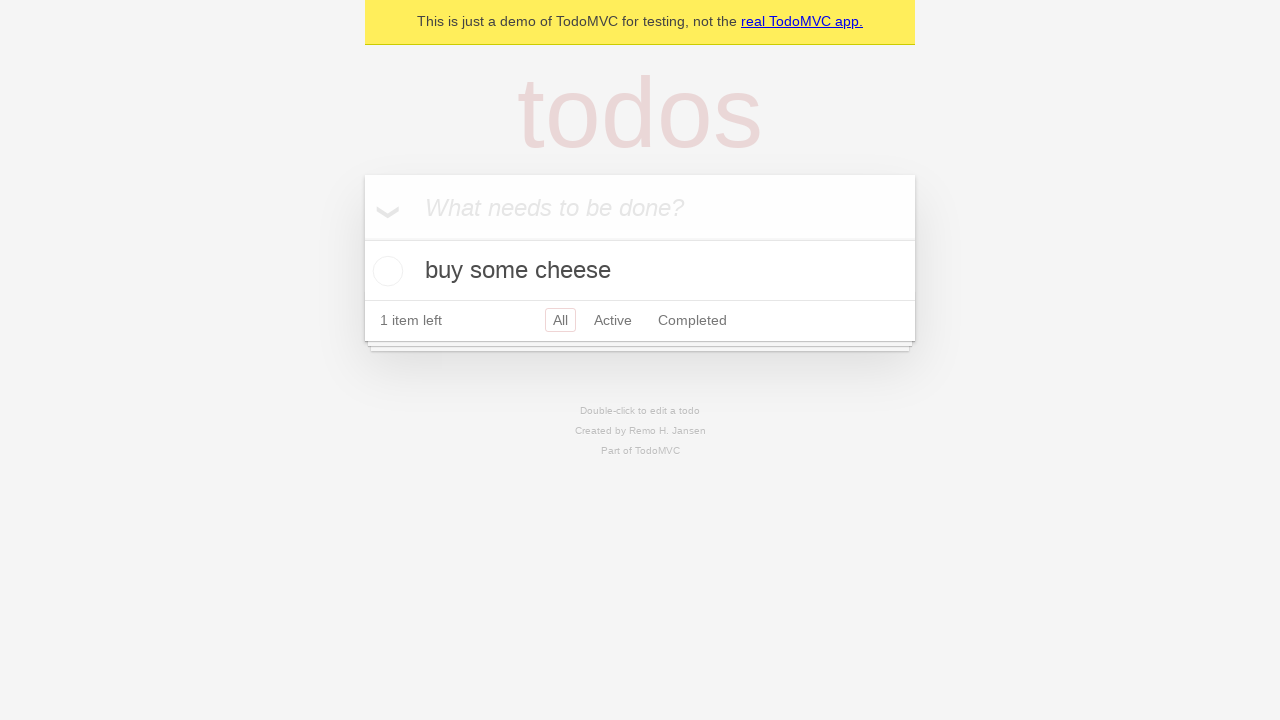

Filled todo input with 'feed the cat' on internal:attr=[placeholder="What needs to be done?"i]
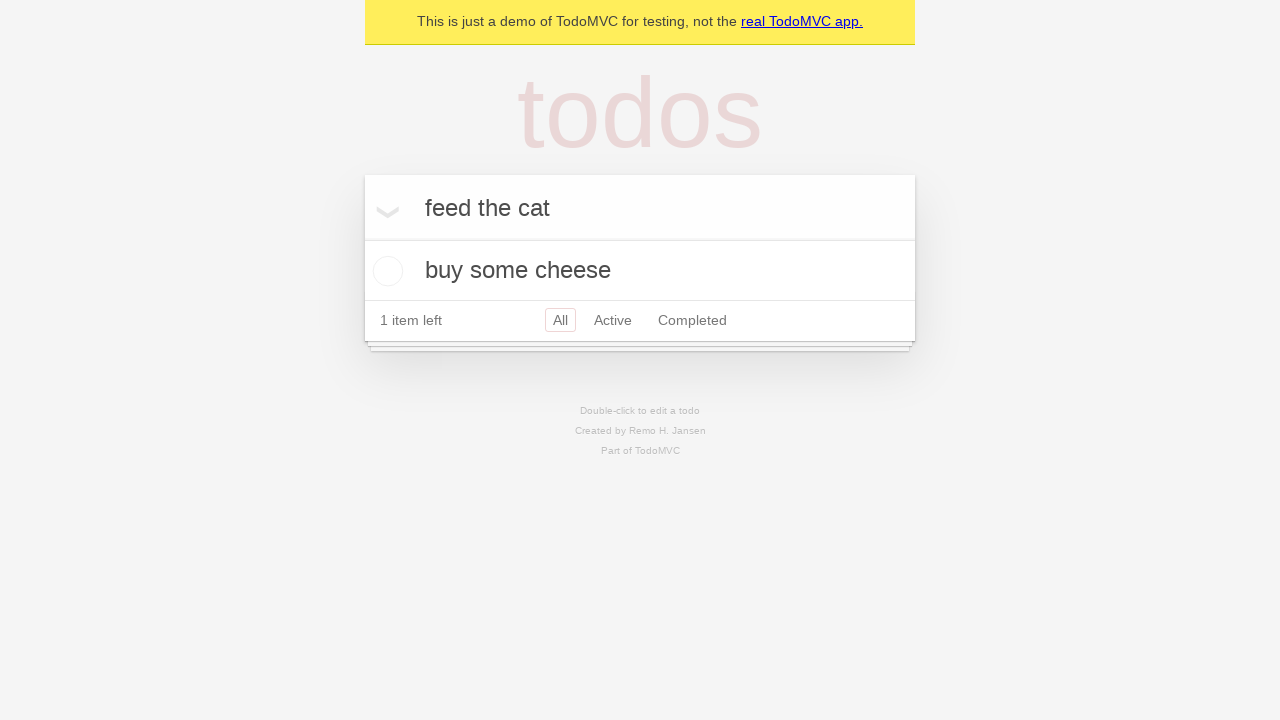

Pressed Enter to add second todo on internal:attr=[placeholder="What needs to be done?"i]
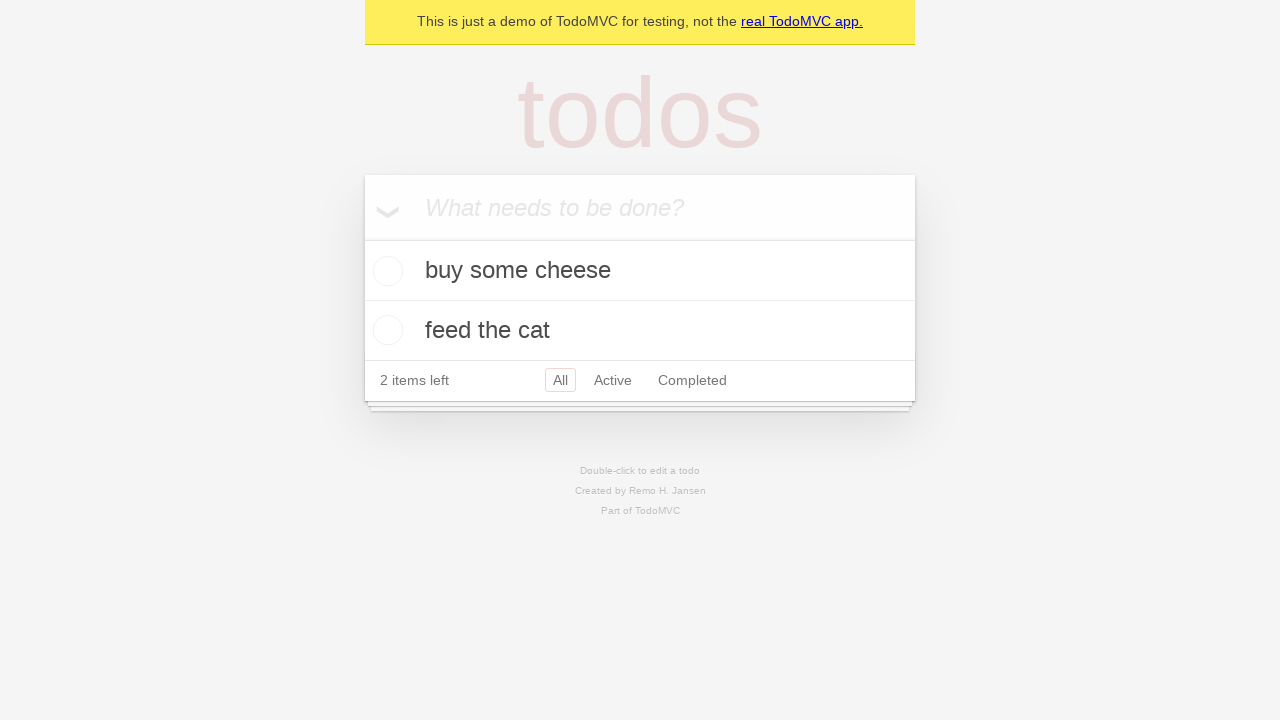

Filled todo input with 'book a doctors appointment' on internal:attr=[placeholder="What needs to be done?"i]
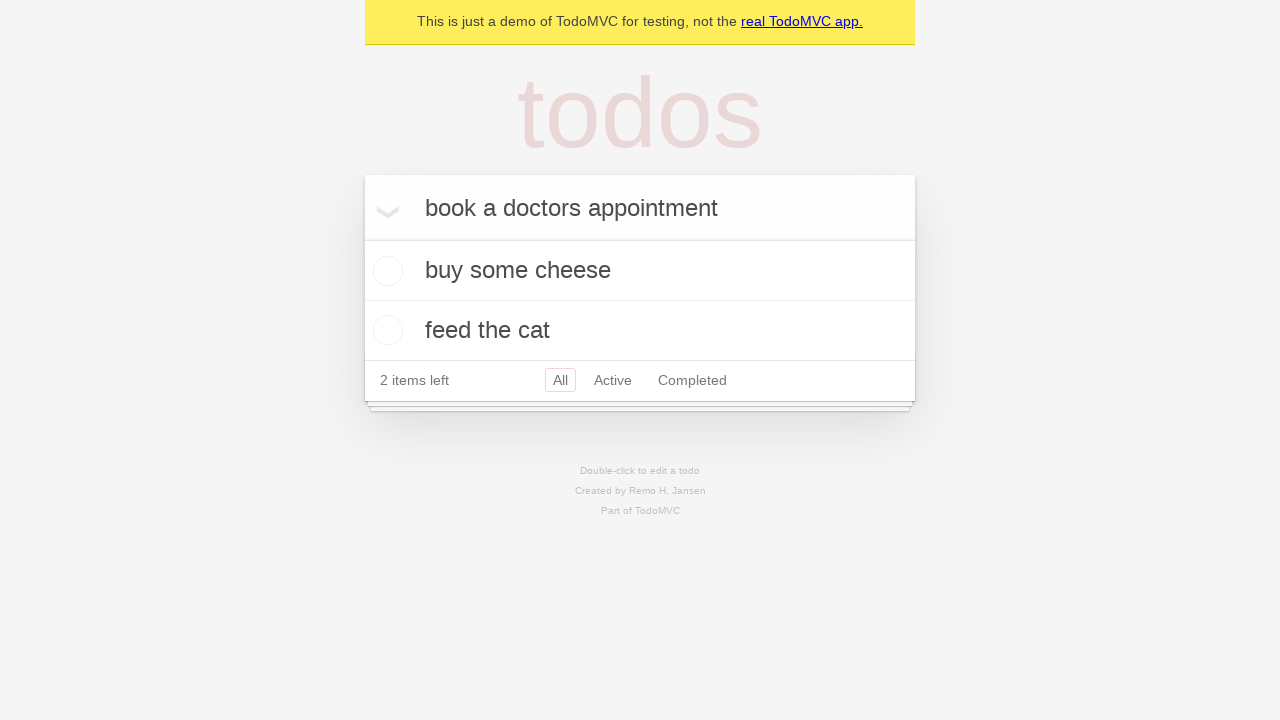

Pressed Enter to add third todo on internal:attr=[placeholder="What needs to be done?"i]
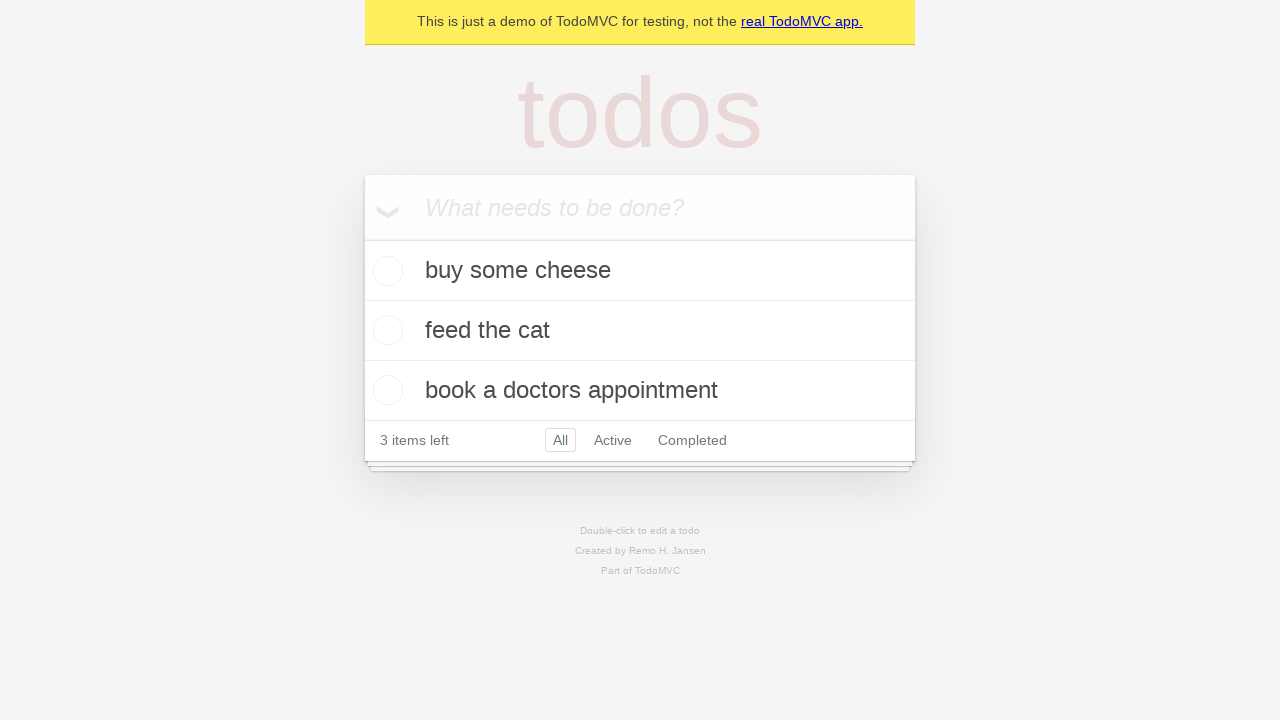

Checked the second todo item checkbox at (385, 330) on internal:testid=[data-testid="todo-item"s] >> nth=1 >> internal:role=checkbox
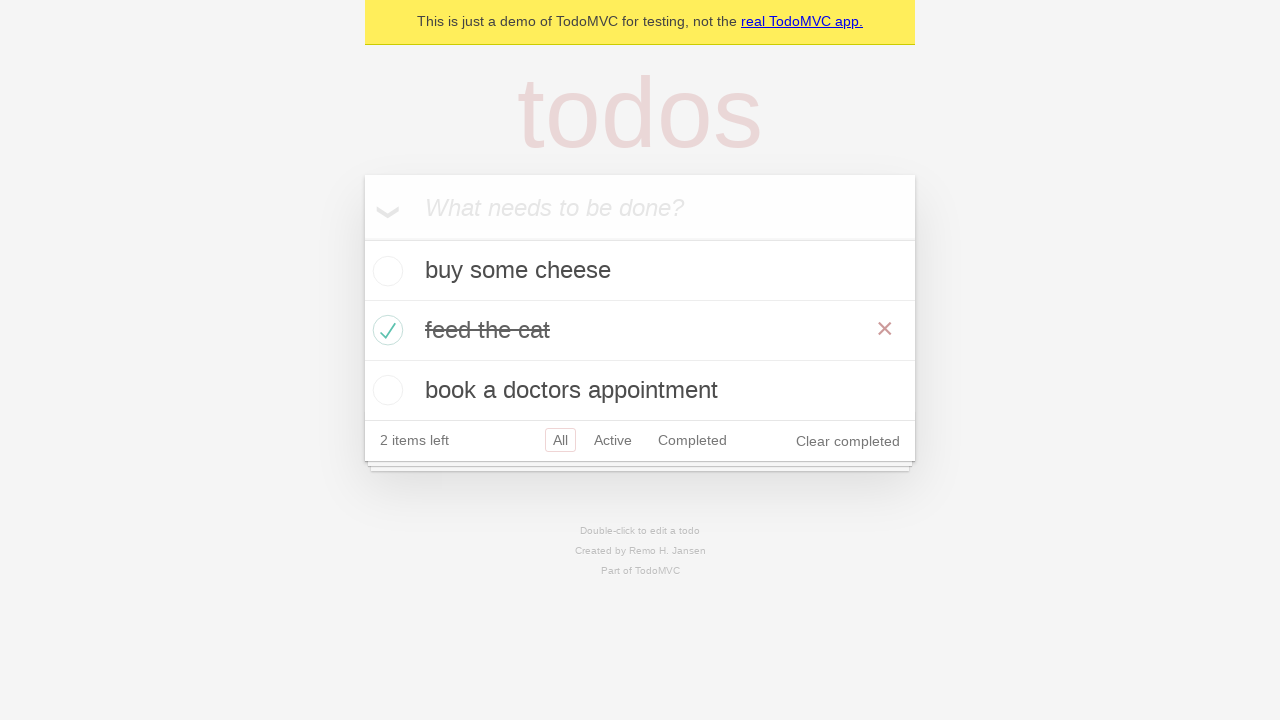

Clicked Active filter link at (613, 440) on internal:role=link[name="Active"i]
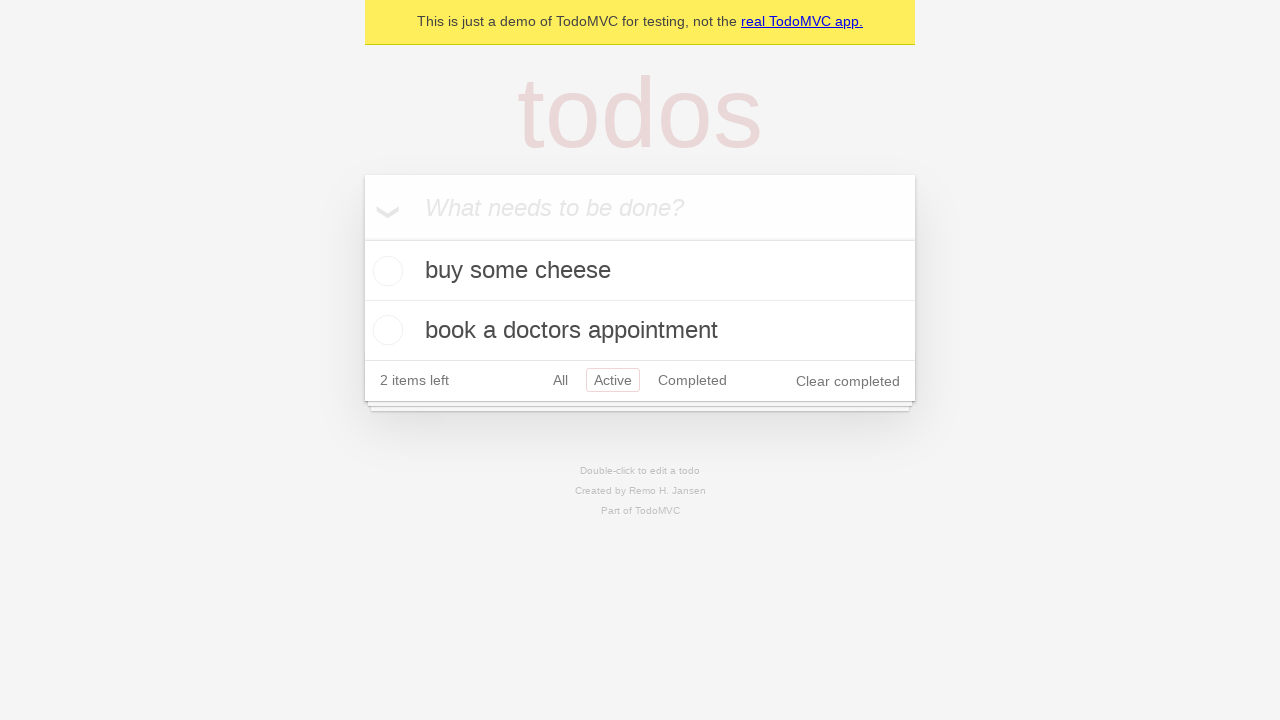

Filtered view loaded showing 2 active todo items
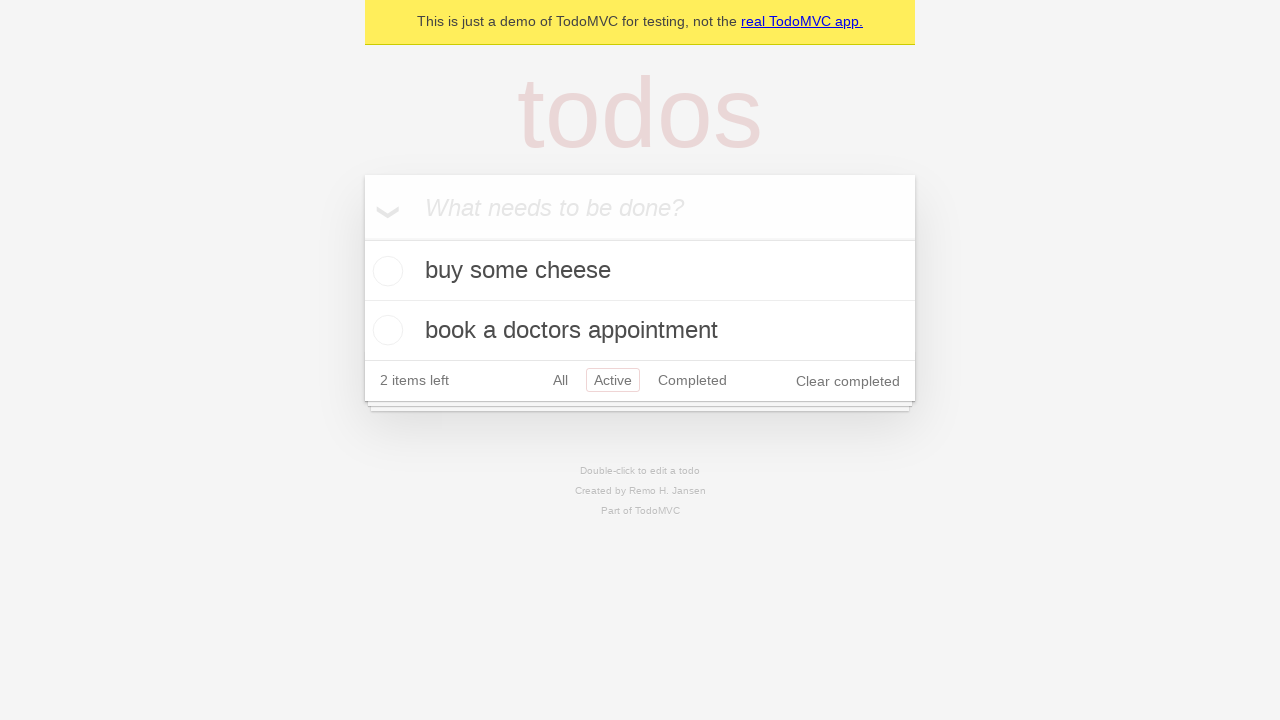

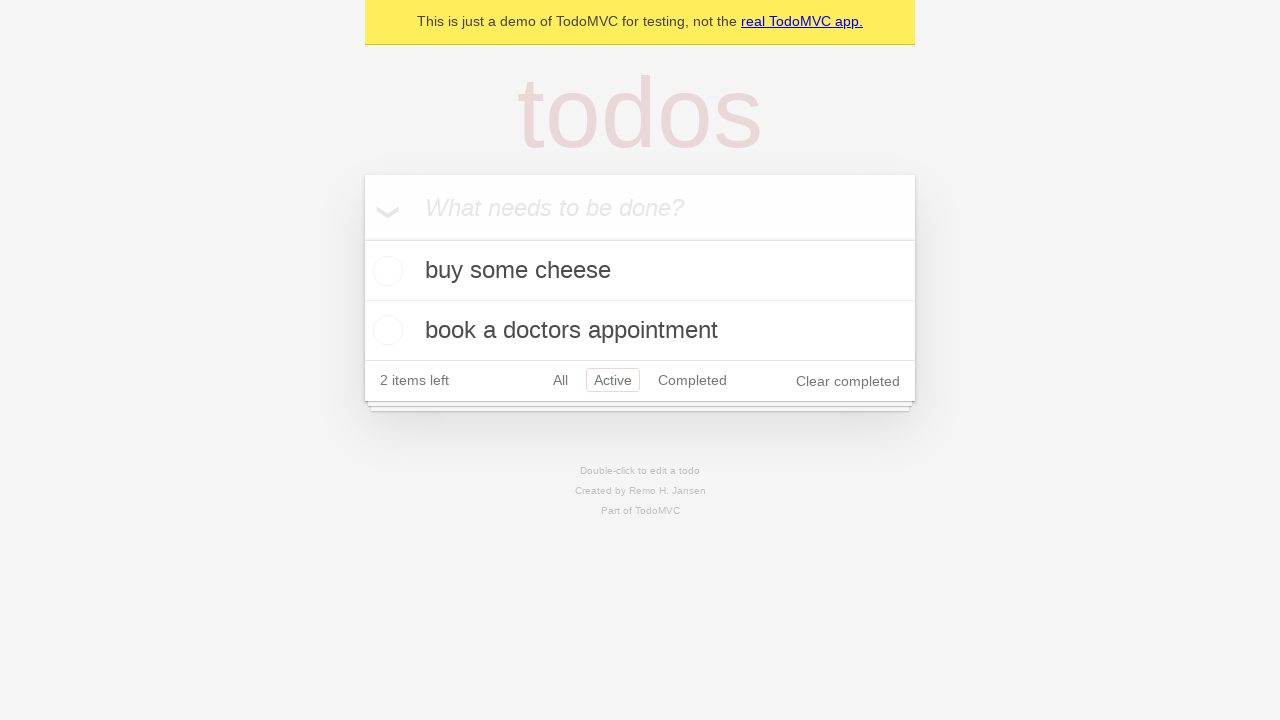